Tests the search functionality on a movie website by entering a search query (Thor in Russian) and clicking the search button.

Starting URL: https://kinotochka.co/index.php?do=search

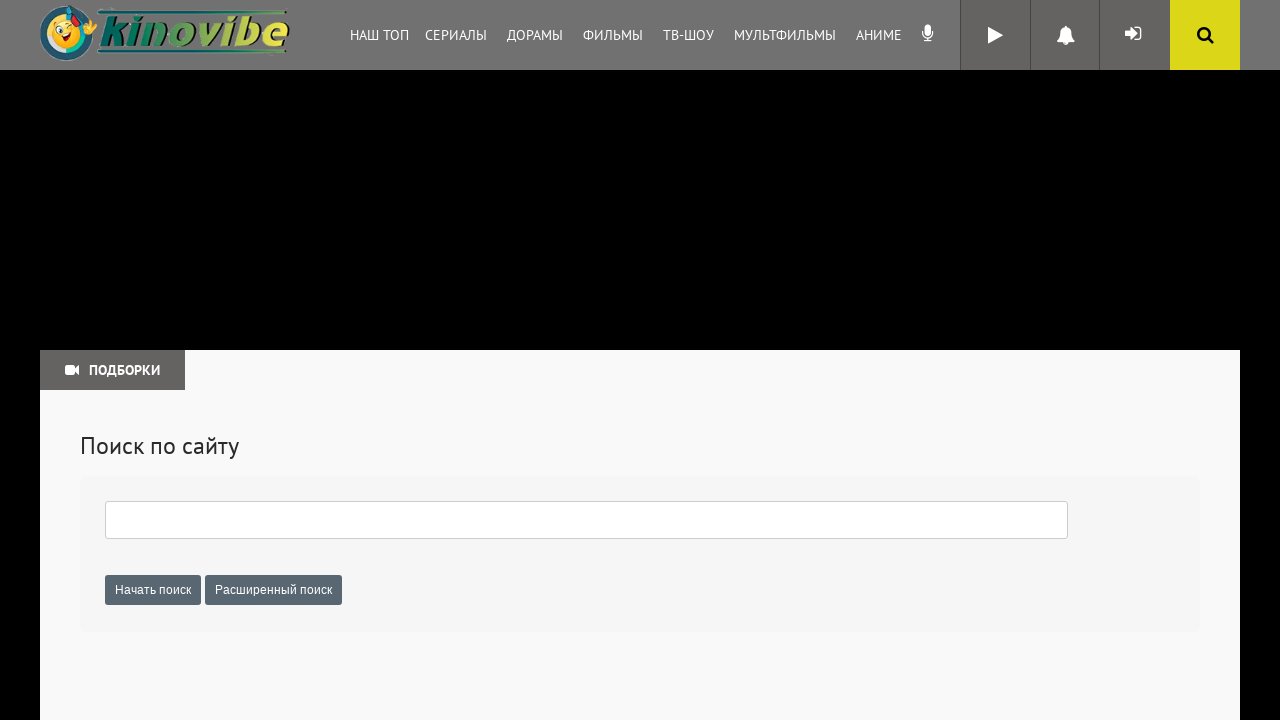

Filled search input with 'Тор' (Thor in Russian) on #searchinput
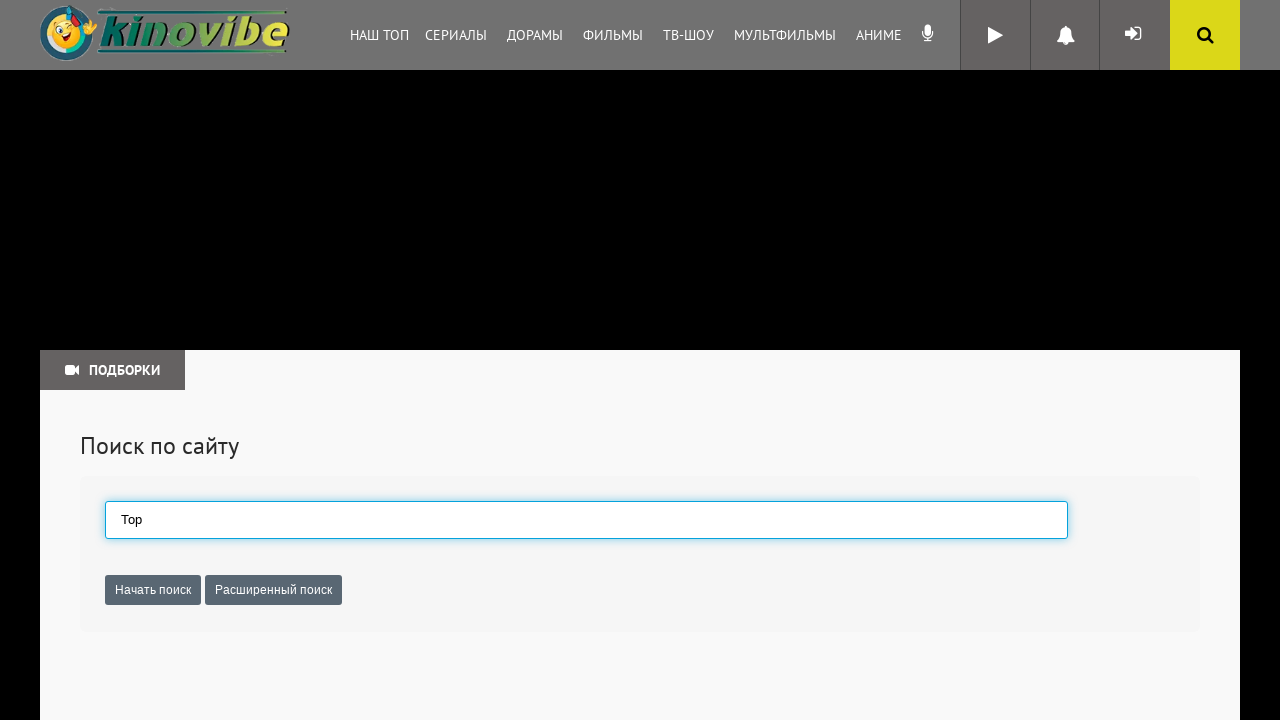

Clicked search button to submit query at (153, 590) on #dosearch
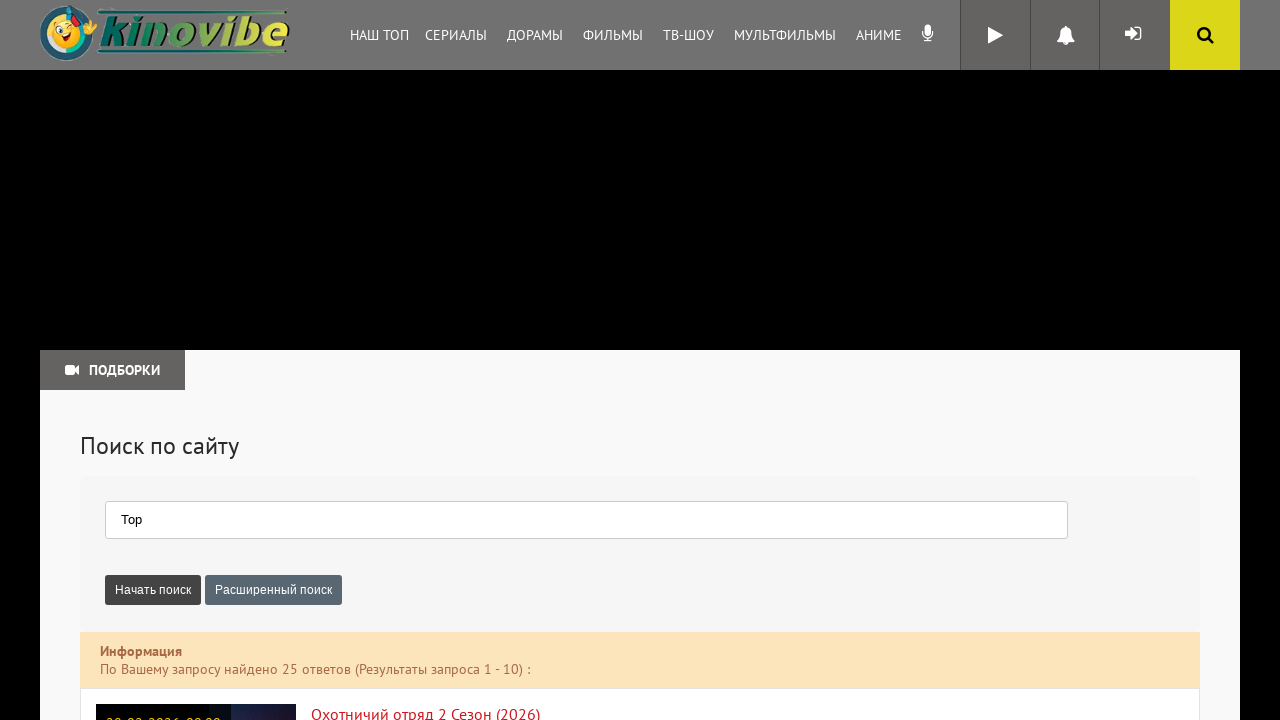

Search results page loaded and network idle
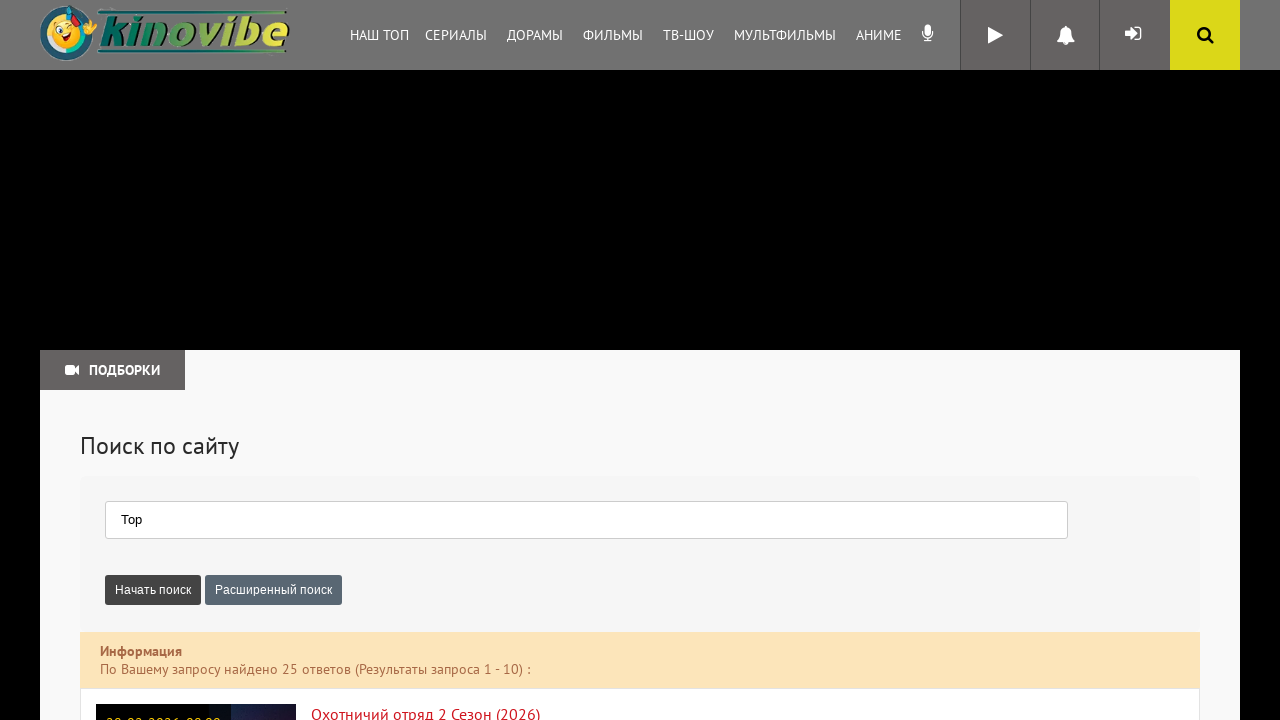

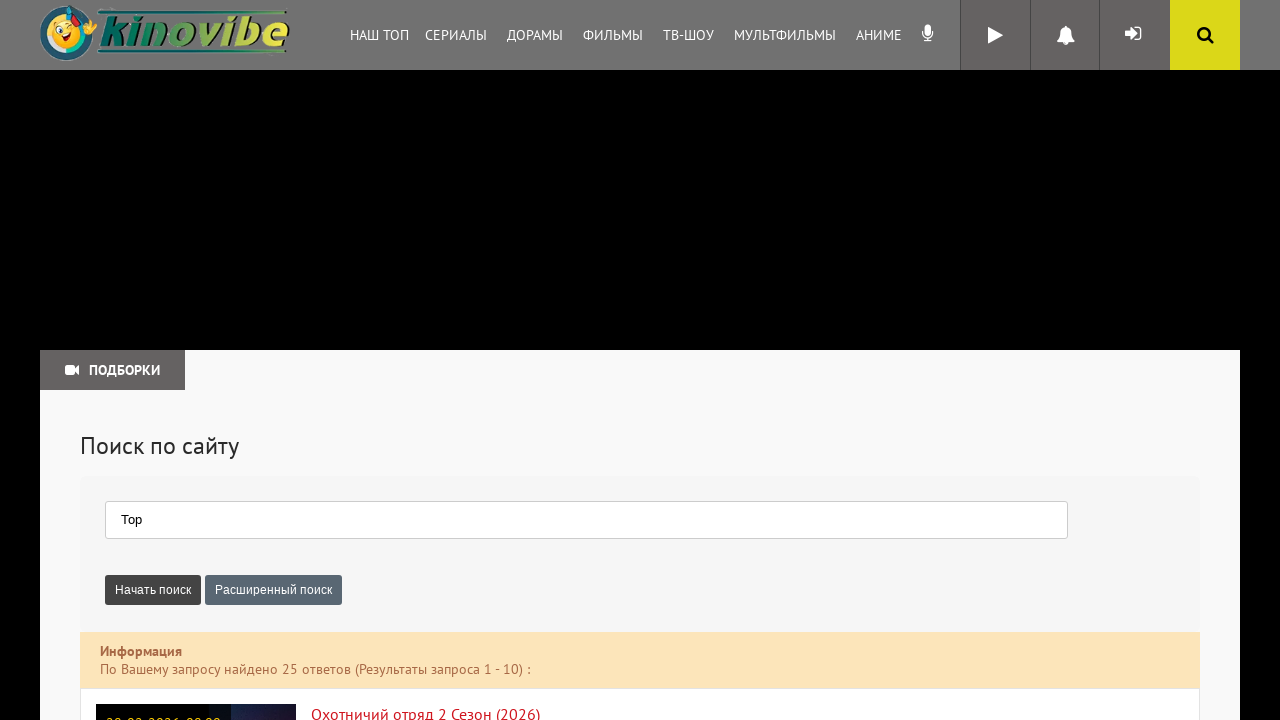